Tests clicking the alert button and waiting for a JavaScript alert to appear

Starting URL: https://demoqa.com/alerts

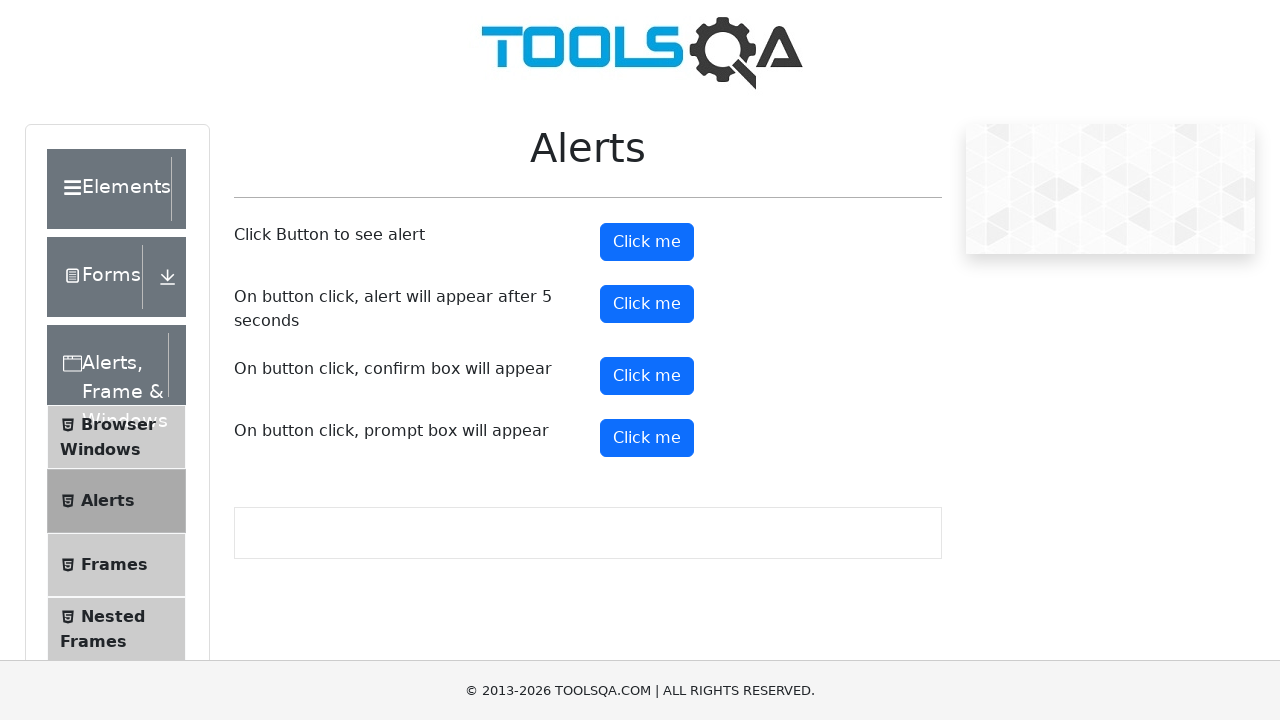

Navigated to https://demoqa.com/alerts
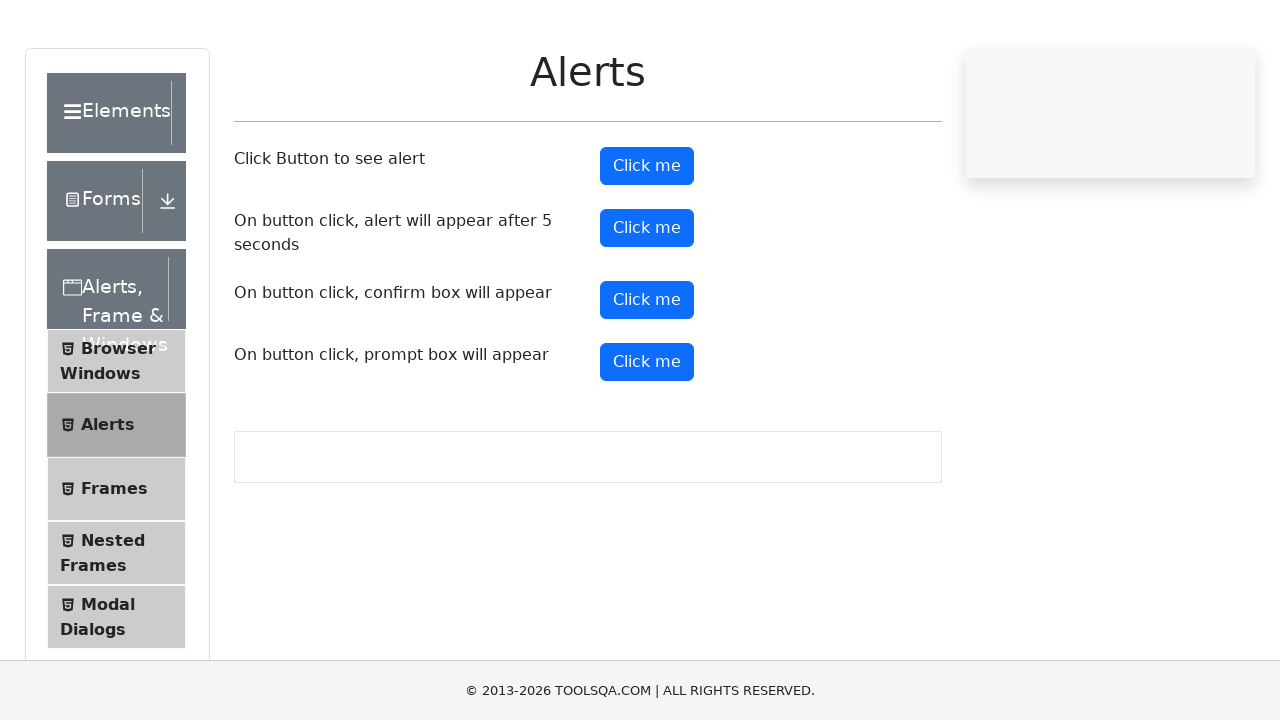

Clicked the alert button at (647, 242) on #alertButton
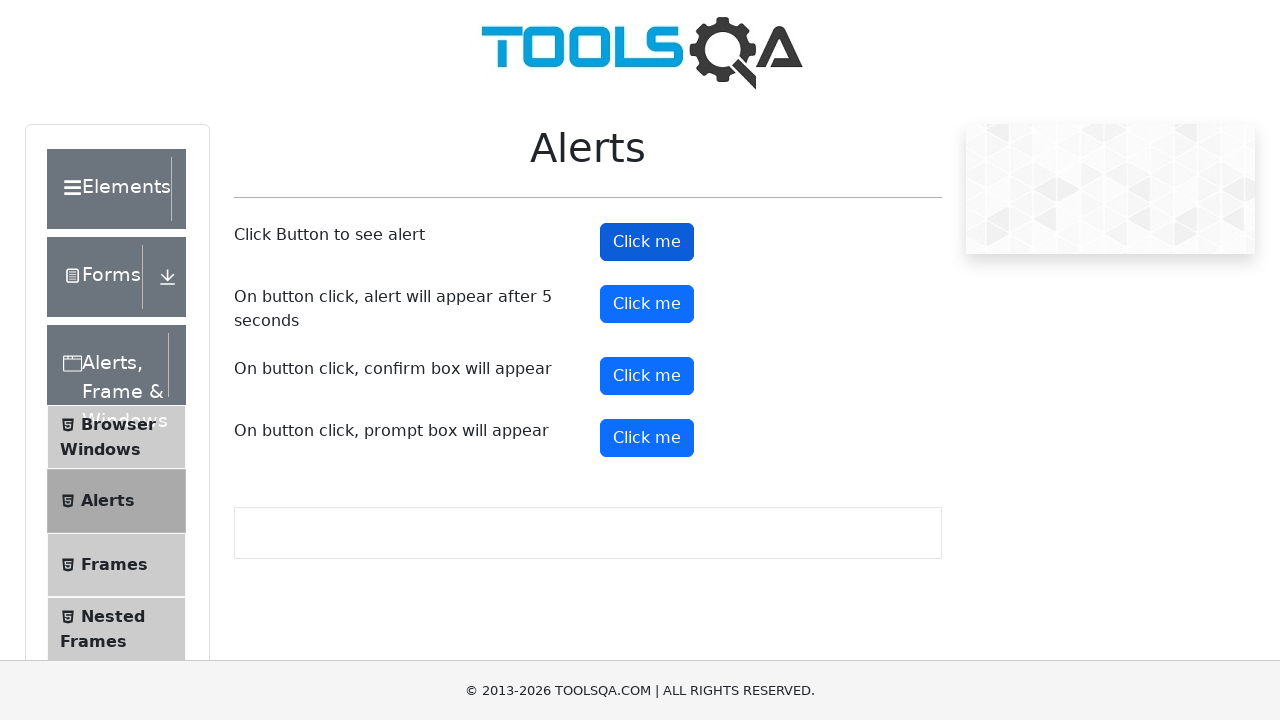

Set up dialog handler to accept JavaScript alert
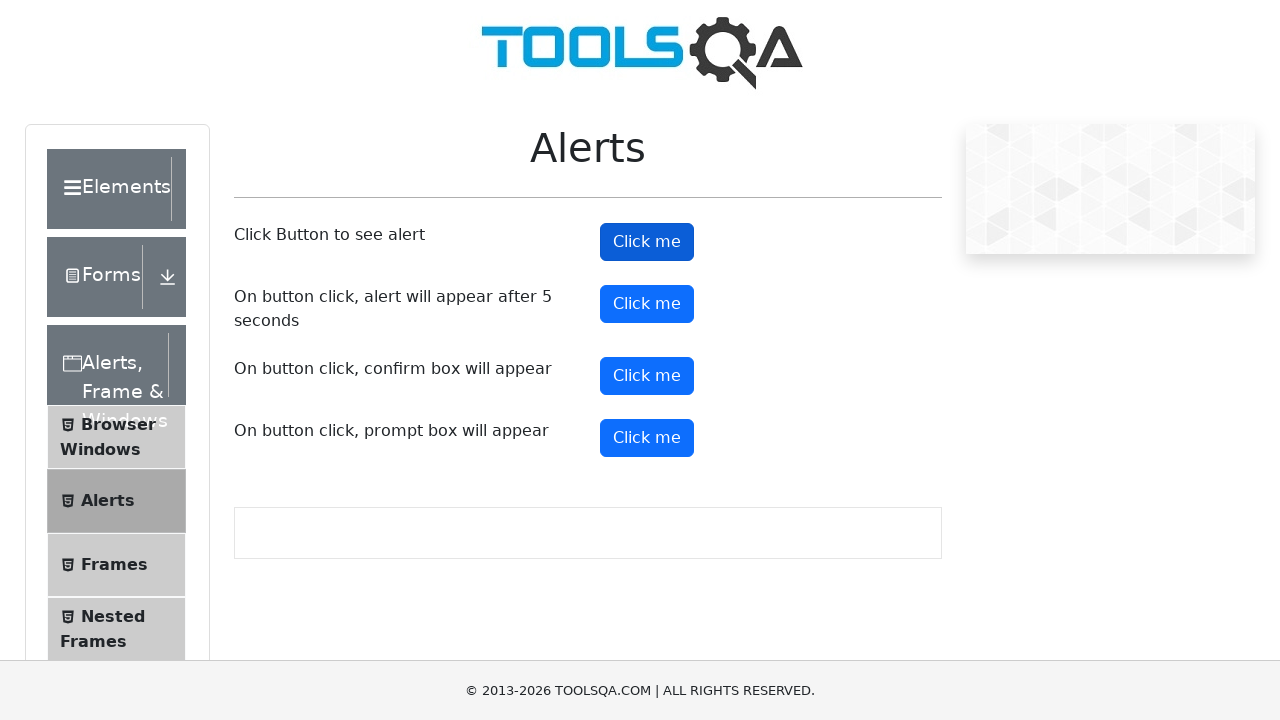

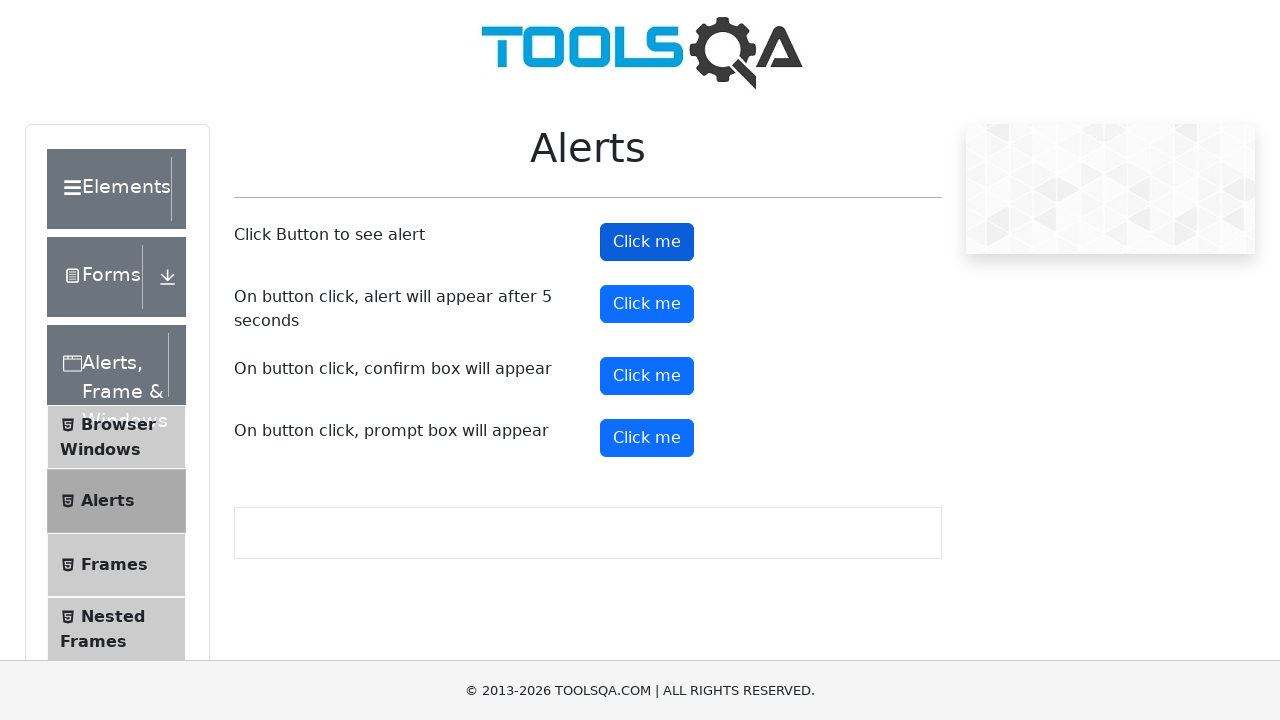